Clicks the Get Started button and verifies the URL contains the expected anchor

Starting URL: https://practice.sdetunicorns.com/

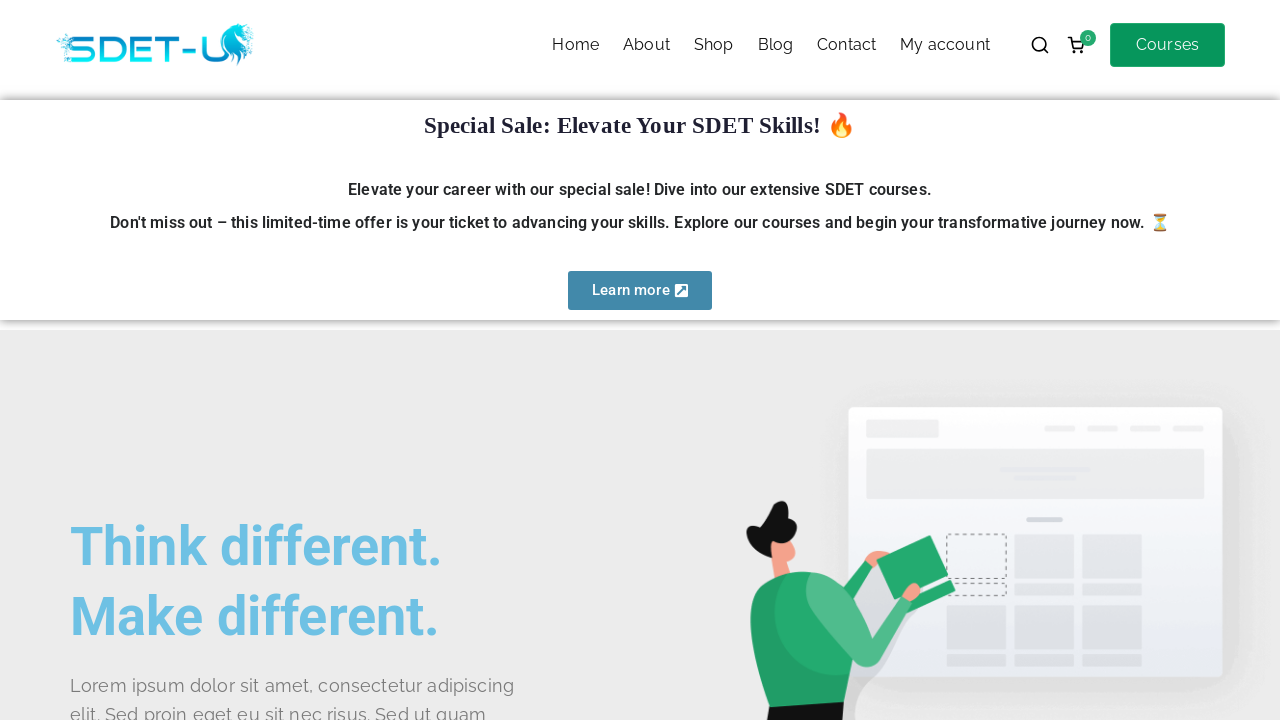

Clicked Get Started button using CSS selector #get-started at (140, 361) on #get-started
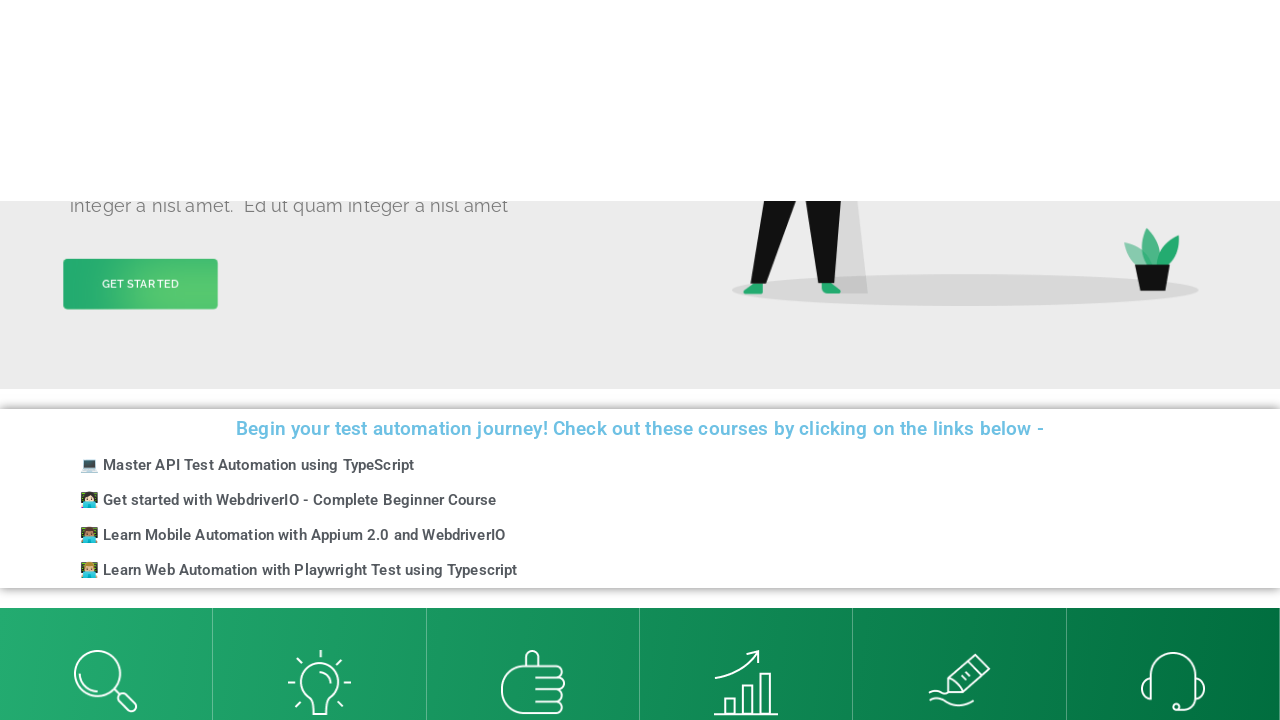

Verified URL contains #get-started anchor
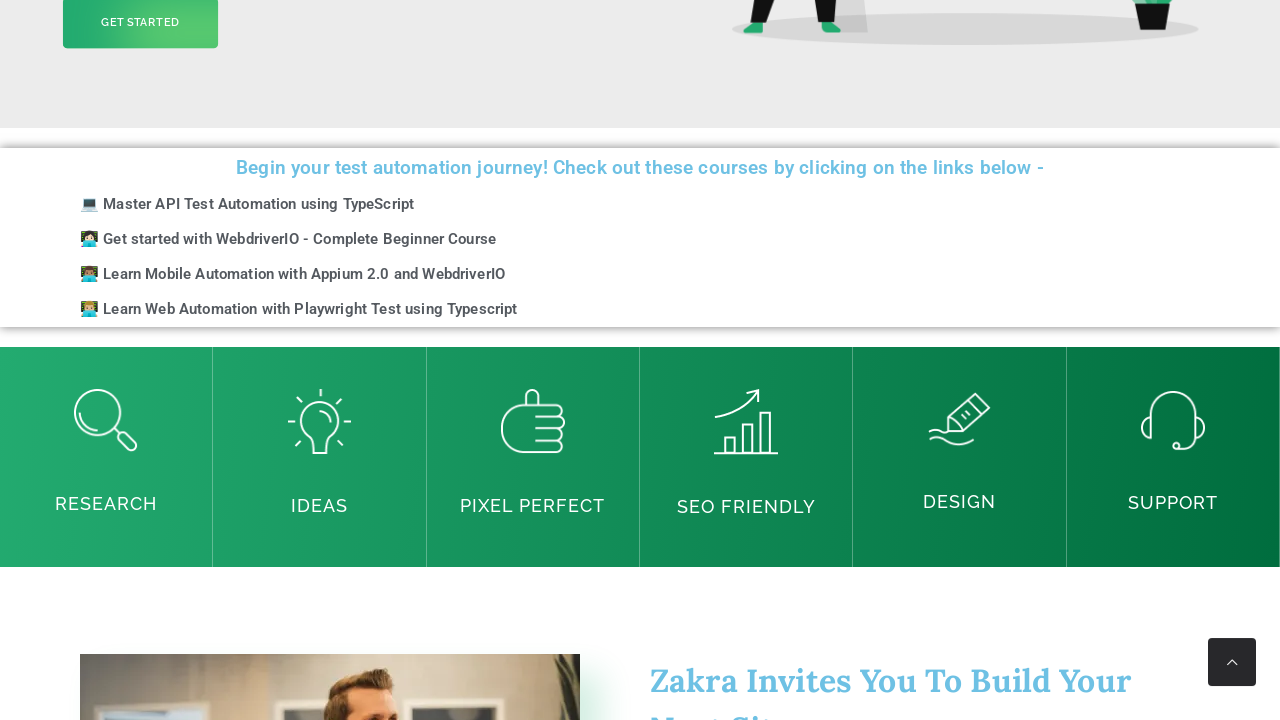

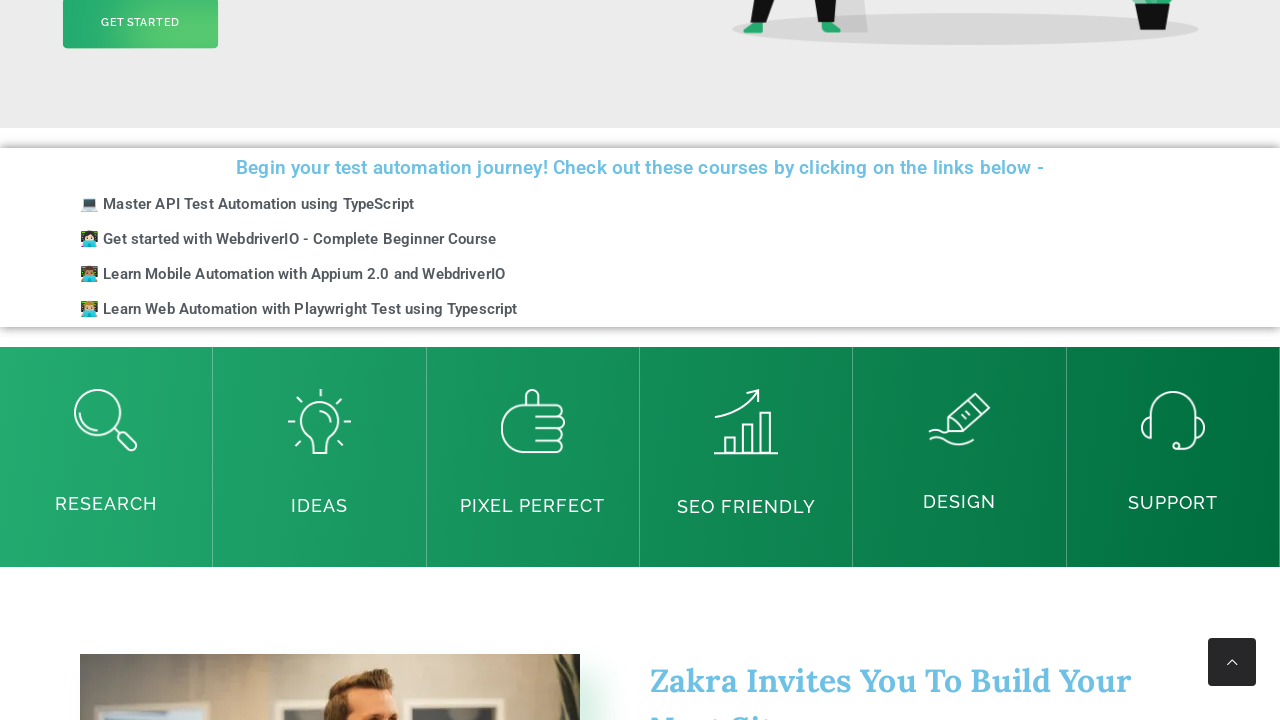